Tests that todo data persists after page reload

Starting URL: https://demo.playwright.dev/todomvc

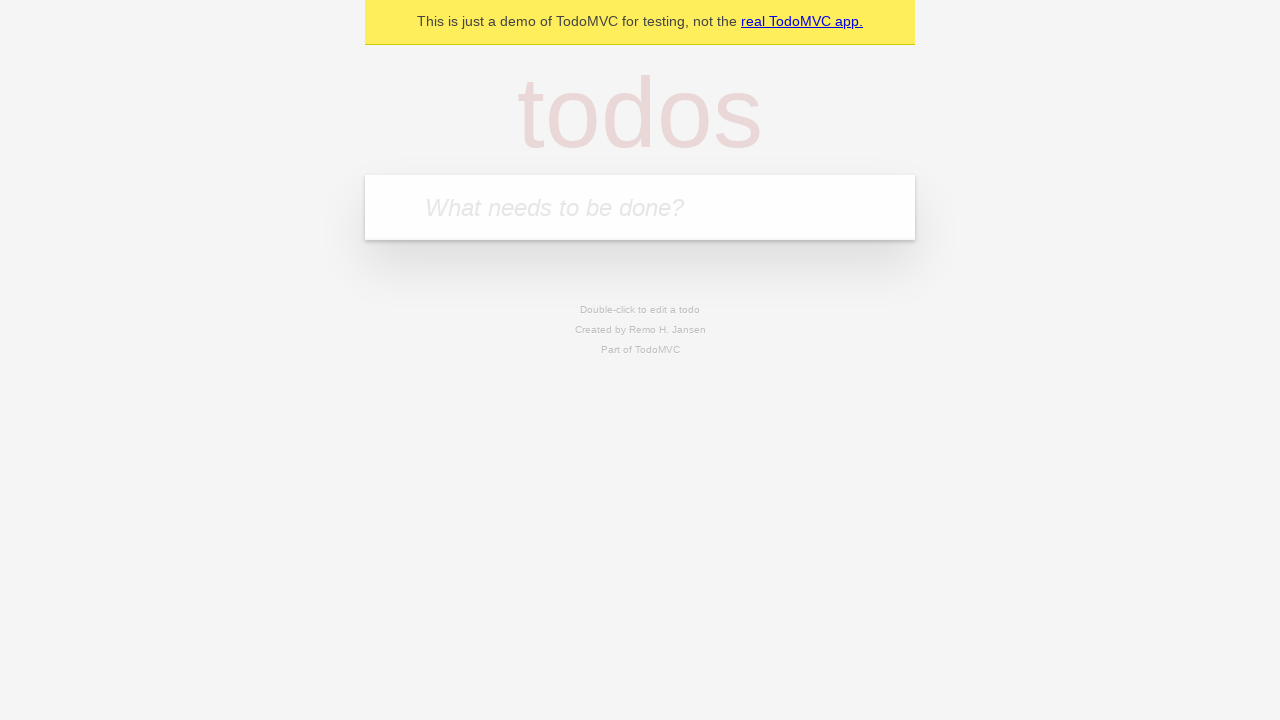

Filled todo input with 'buy some cheese' on internal:attr=[placeholder="What needs to be done?"i]
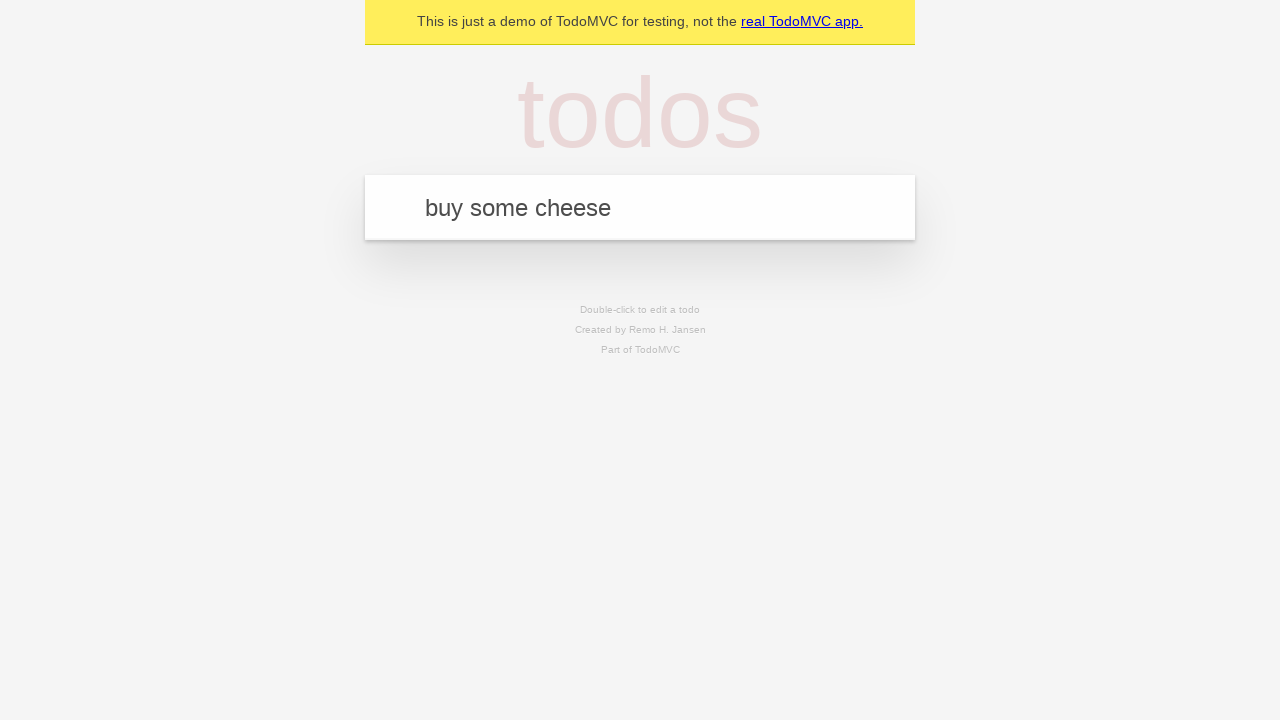

Pressed Enter to create first todo on internal:attr=[placeholder="What needs to be done?"i]
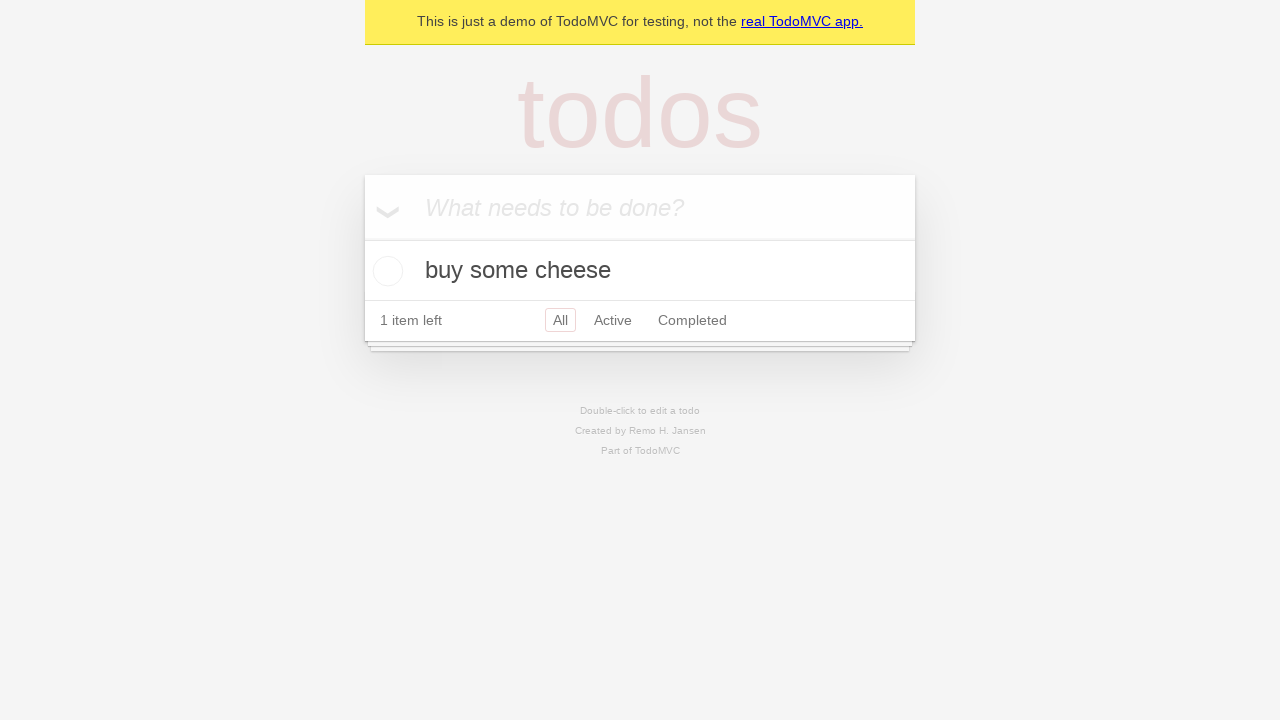

Filled todo input with 'feed the cat' on internal:attr=[placeholder="What needs to be done?"i]
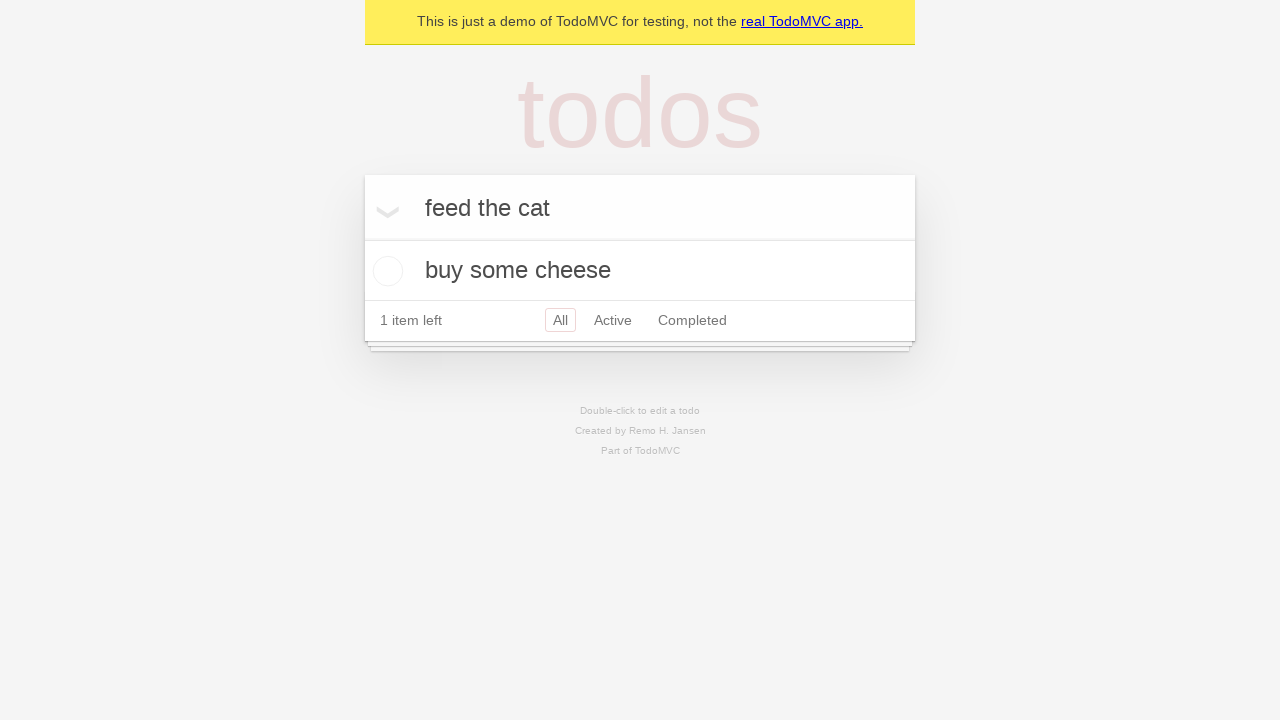

Pressed Enter to create second todo on internal:attr=[placeholder="What needs to be done?"i]
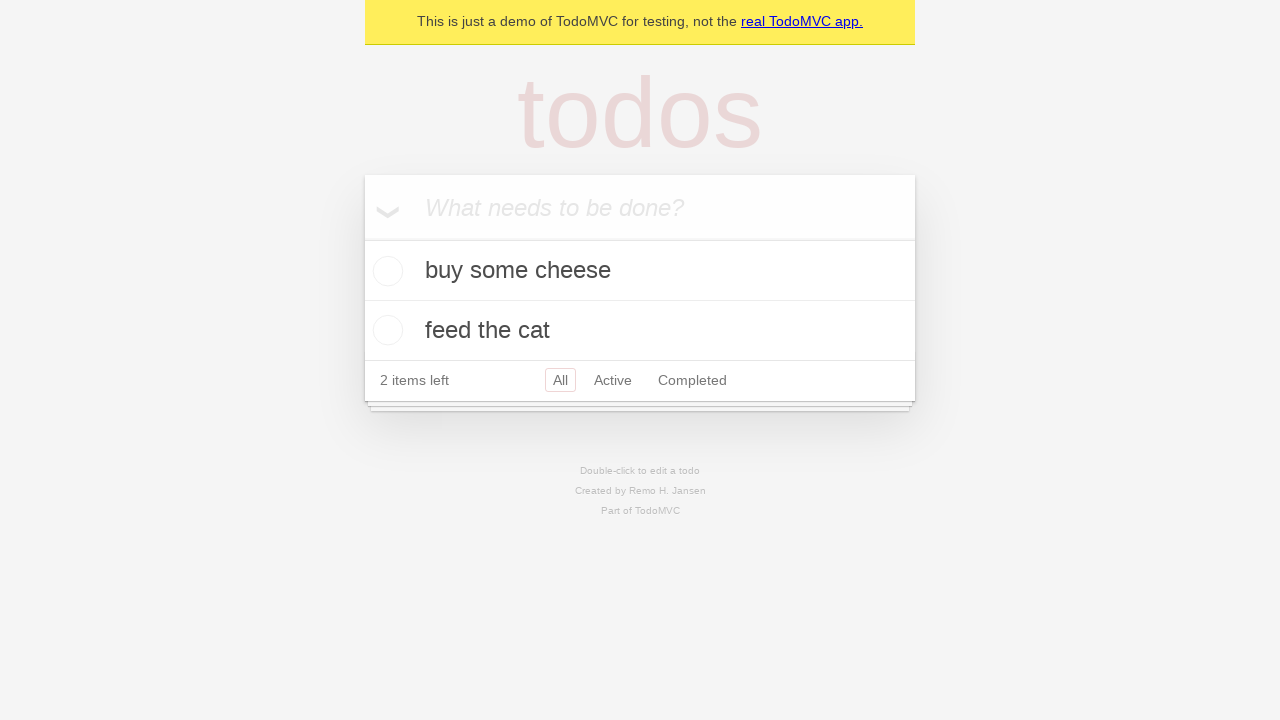

Waited for two todos to appear in the DOM
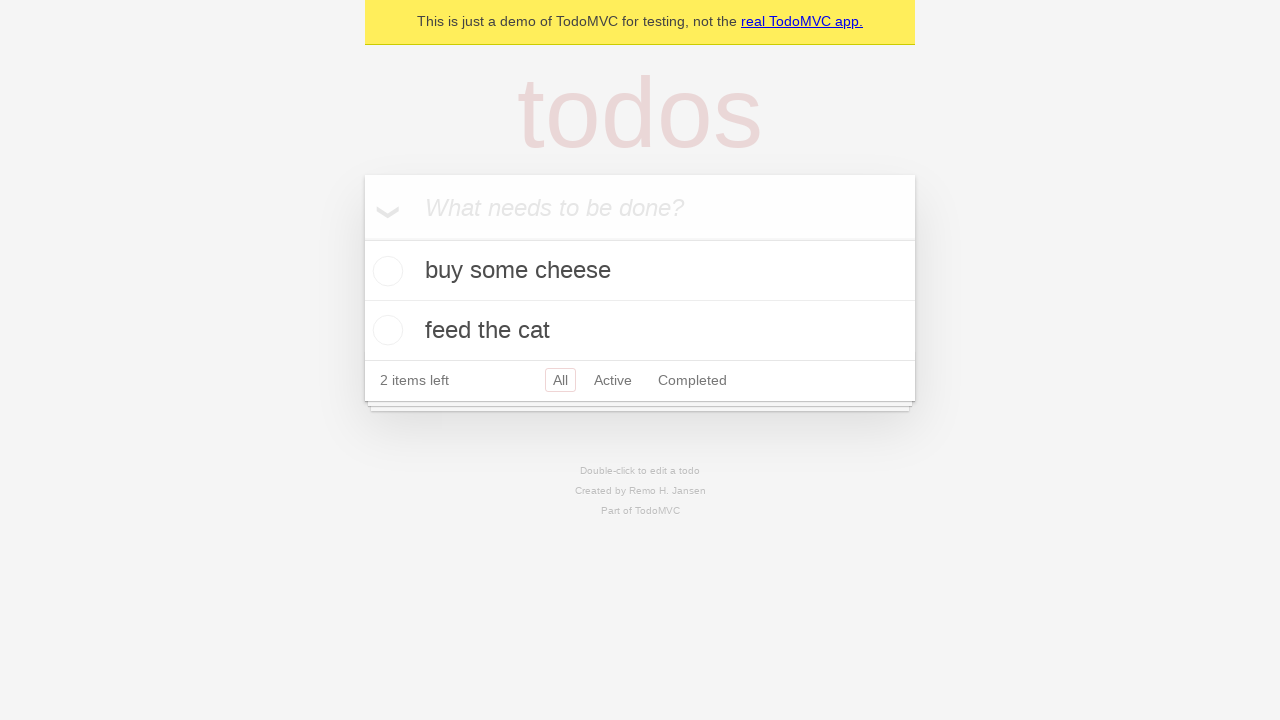

Located all todo items
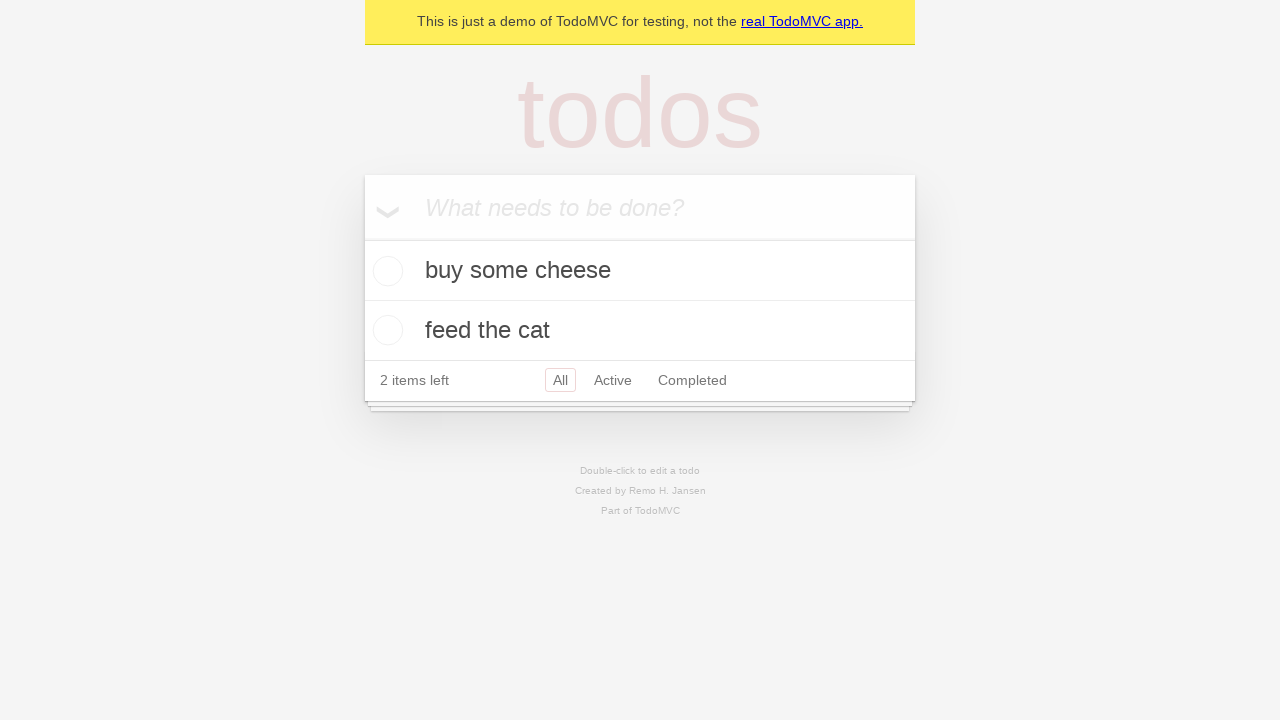

Located checkbox for first todo
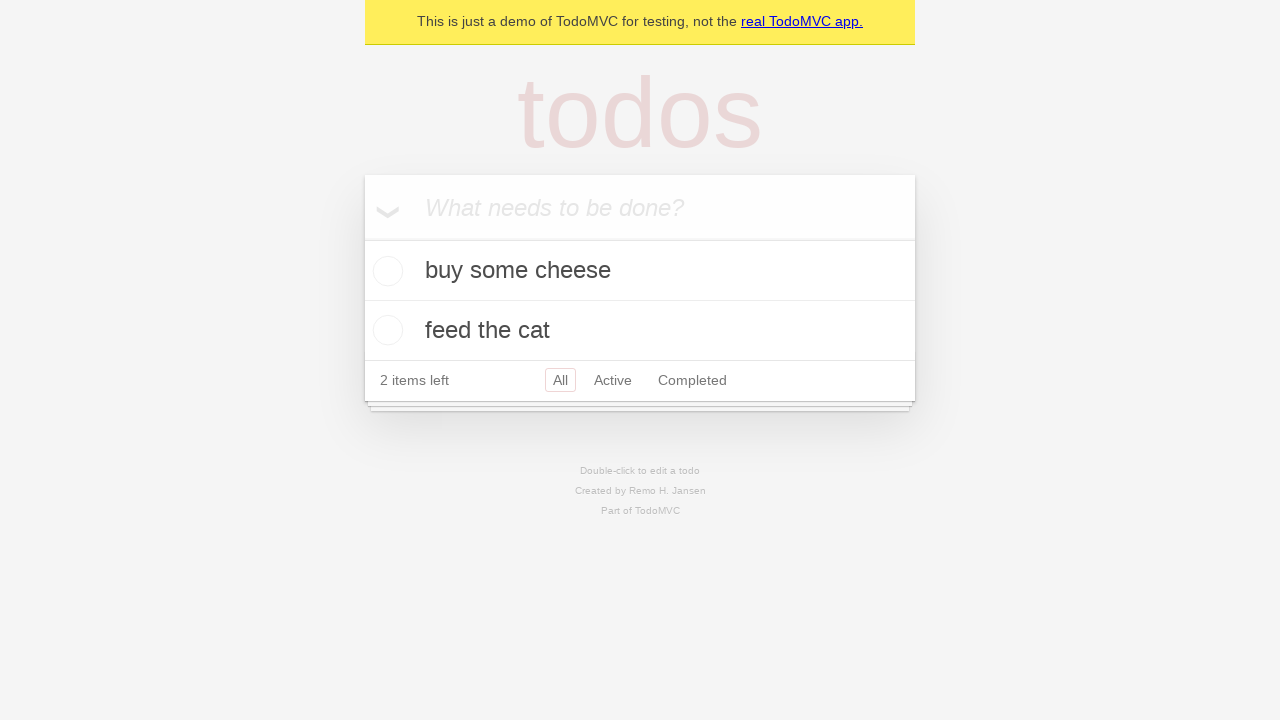

Checked the first todo as complete at (385, 271) on internal:testid=[data-testid="todo-item"s] >> nth=0 >> internal:role=checkbox
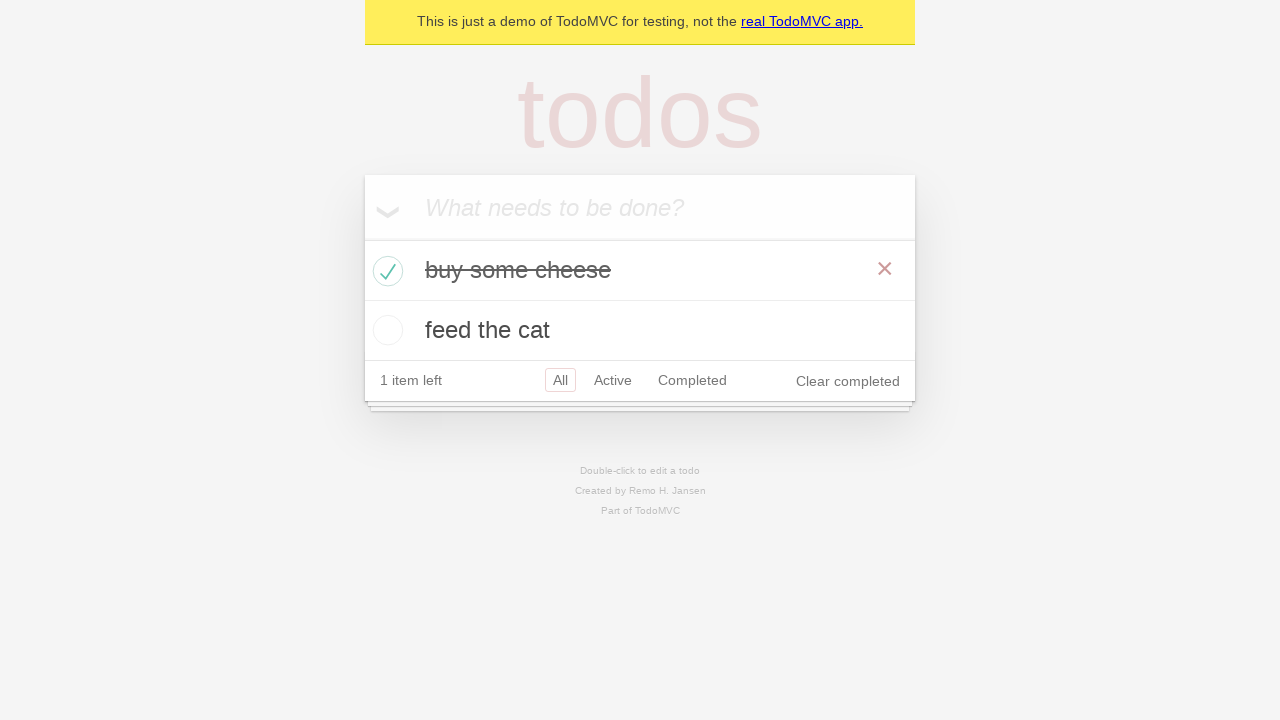

Reloaded the page to test data persistence
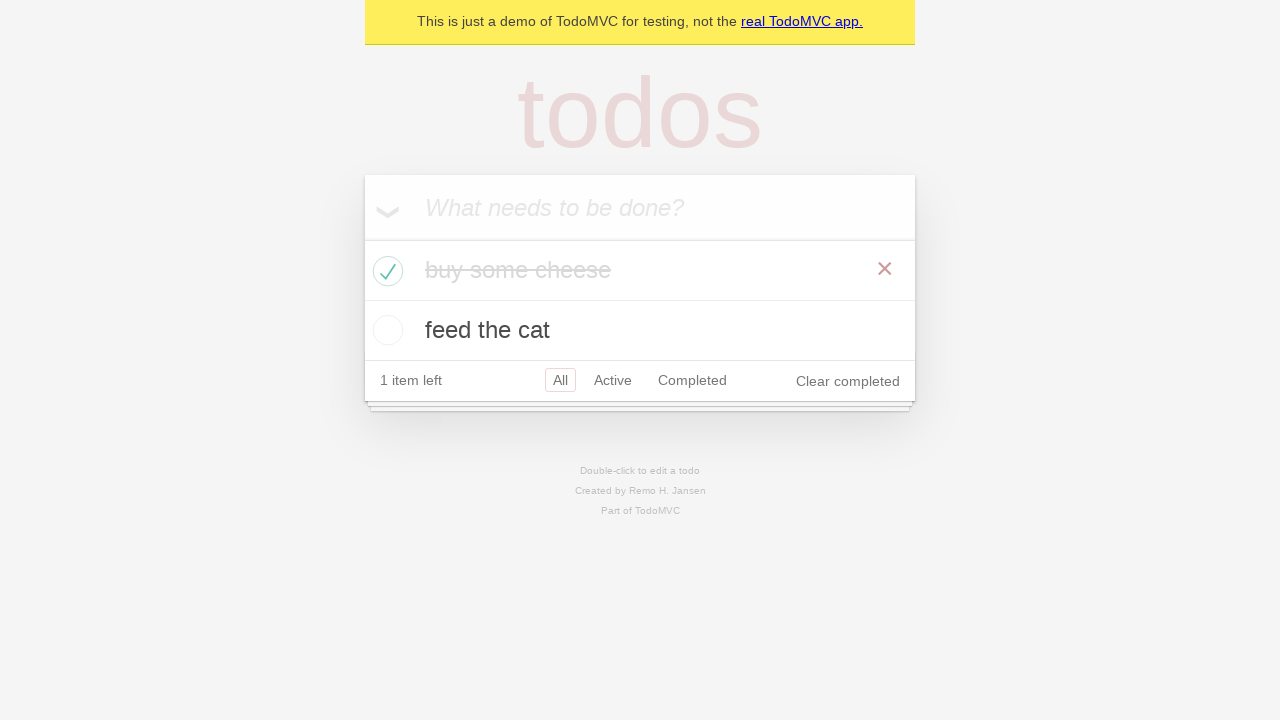

Verified that both todos persisted after page reload
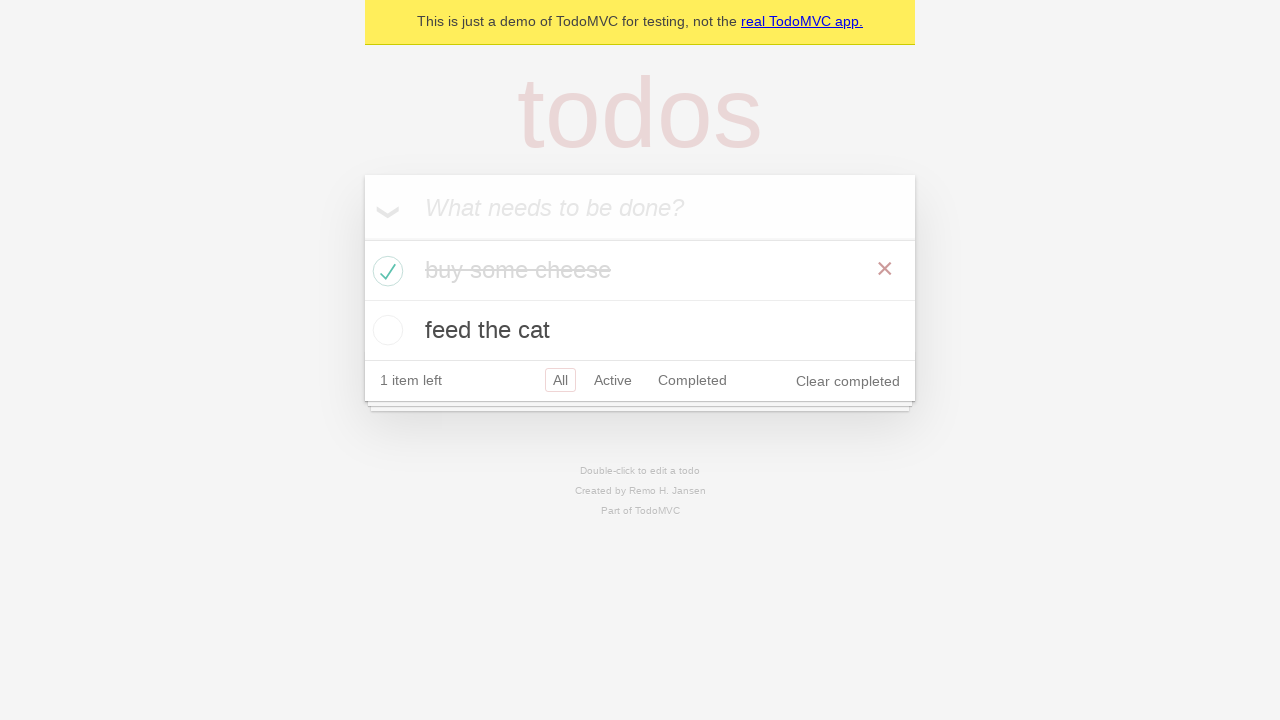

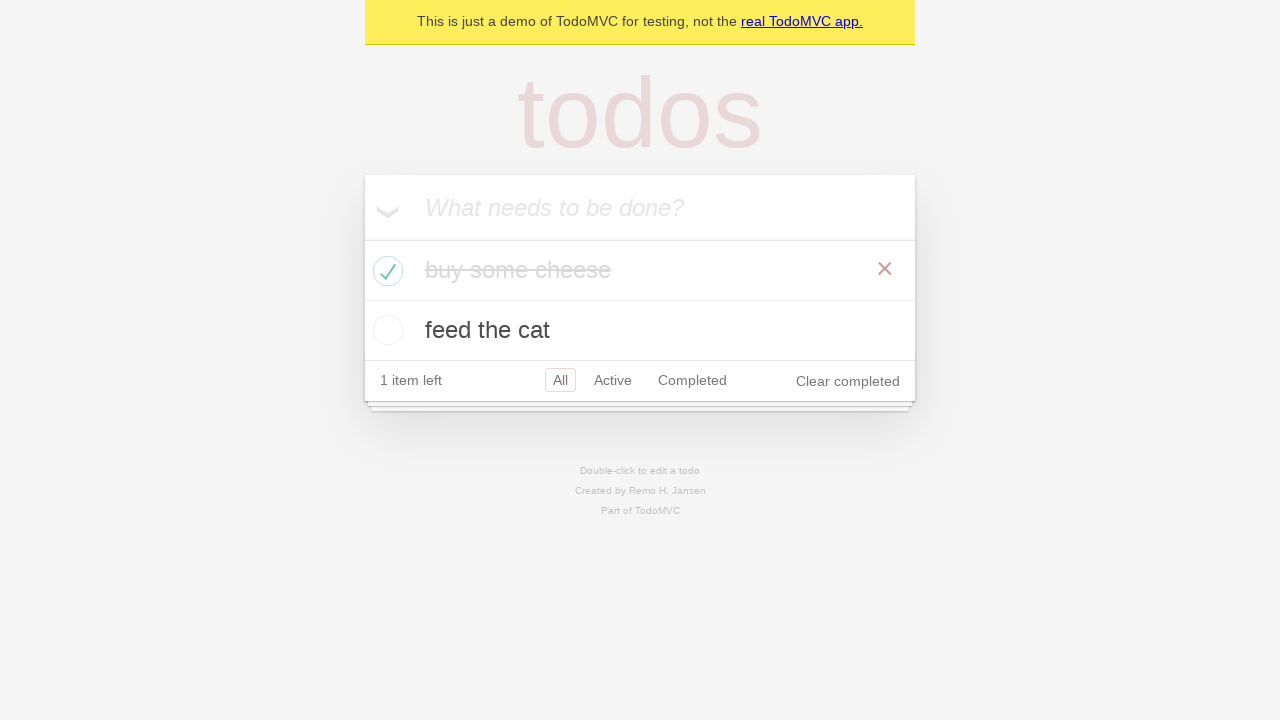